Tests element visibility by verifying a text box is visible, clicking Hide to make it invisible, then clicking Show to make it visible again.

Starting URL: https://rahulshettyacademy.com/AutomationPractice/

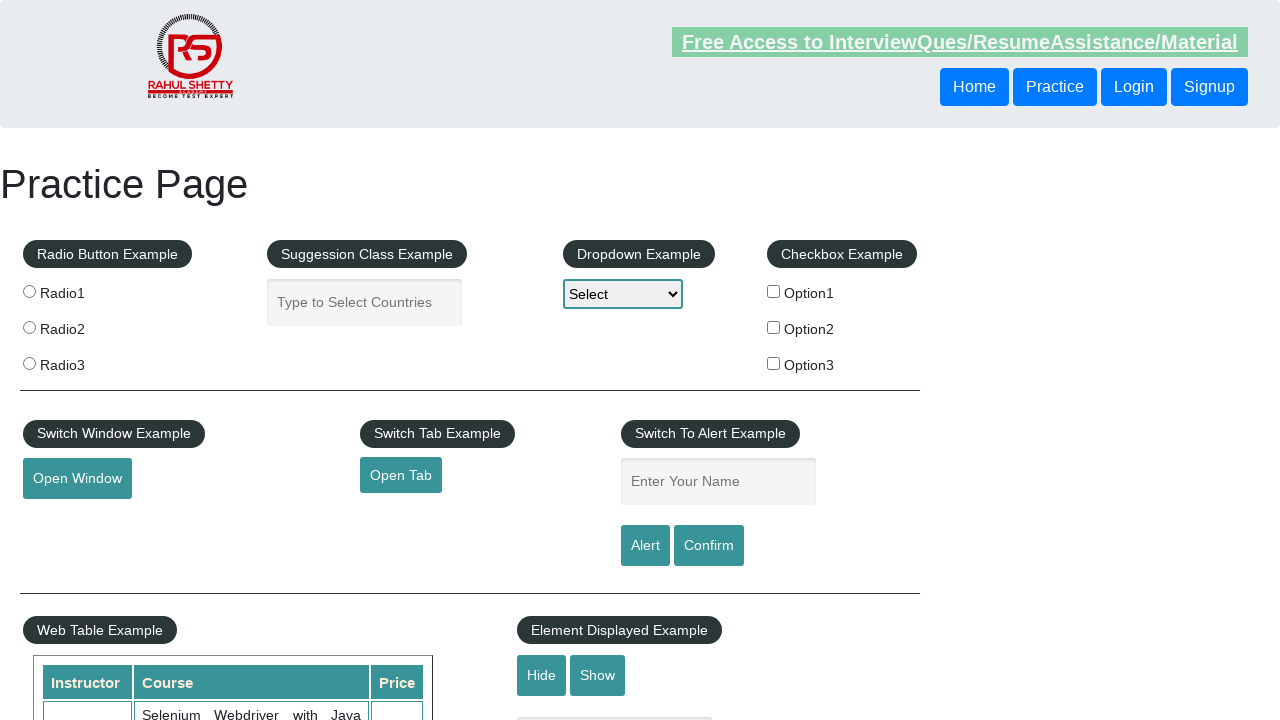

Waited for displayed text element to load
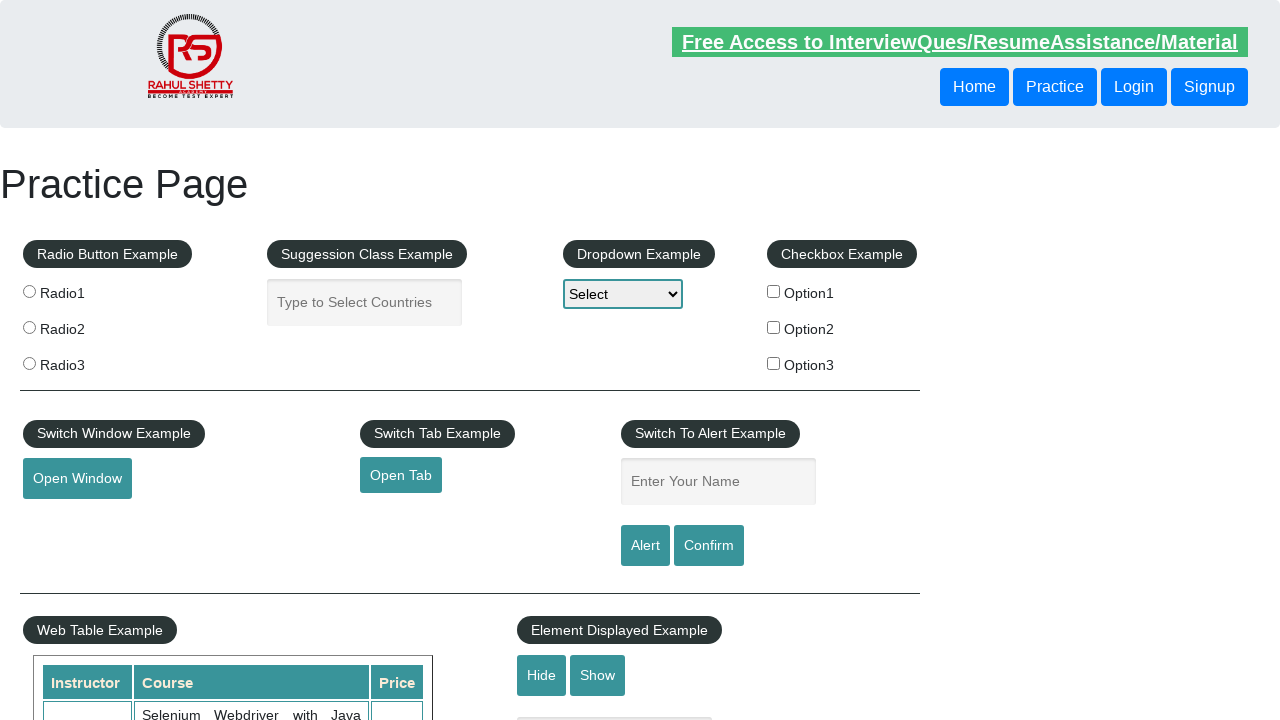

Verified text box is visible initially
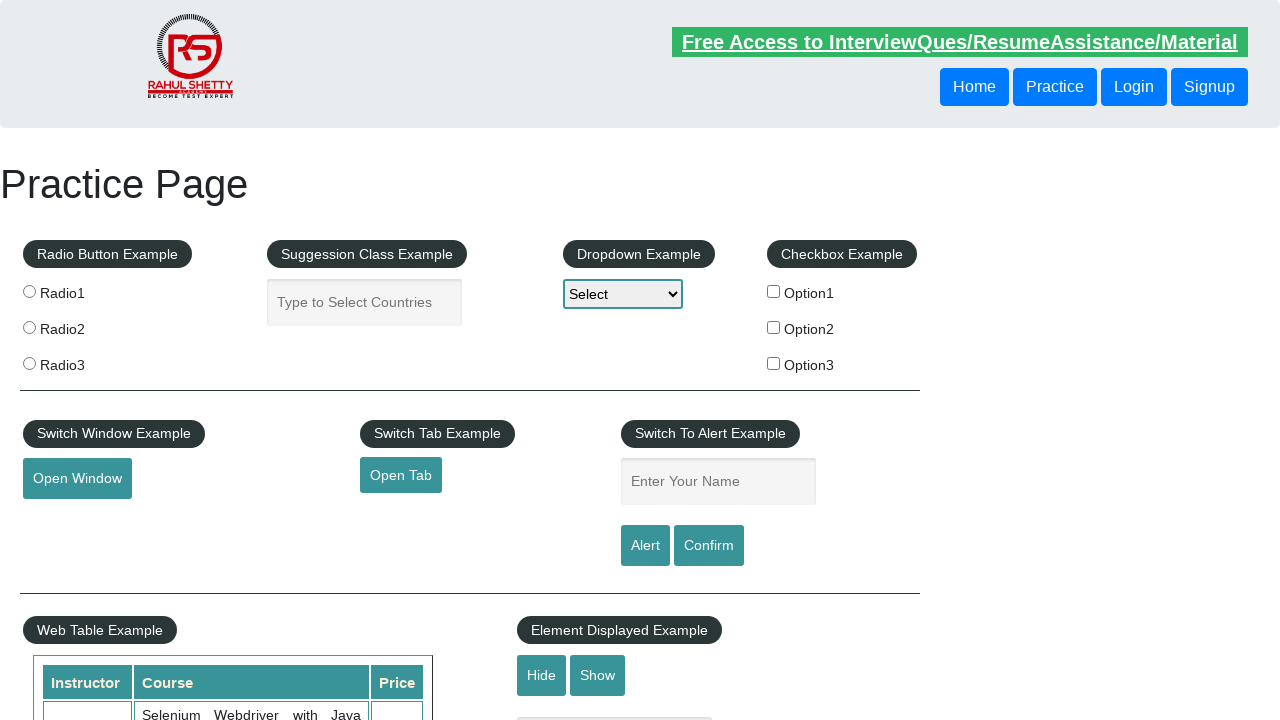

Clicked Hide button to hide the text box at (542, 675) on input[value="Hide"]
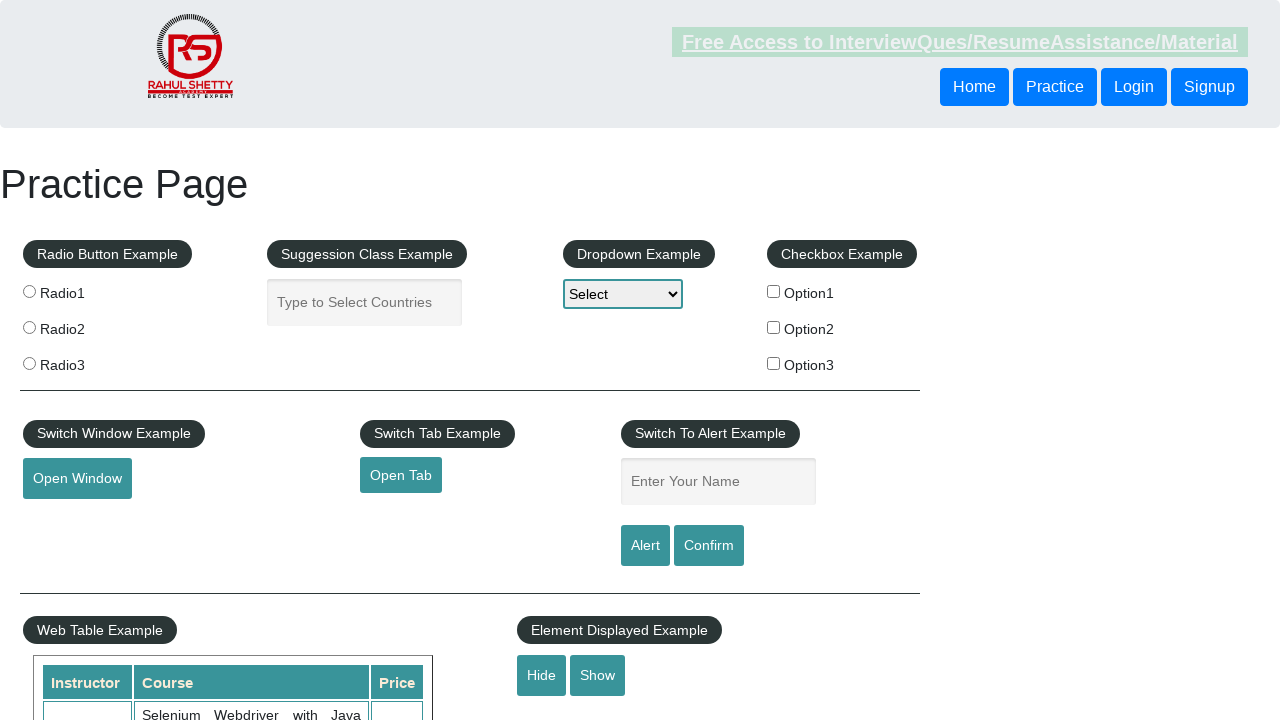

Verified text box is hidden after clicking Hide
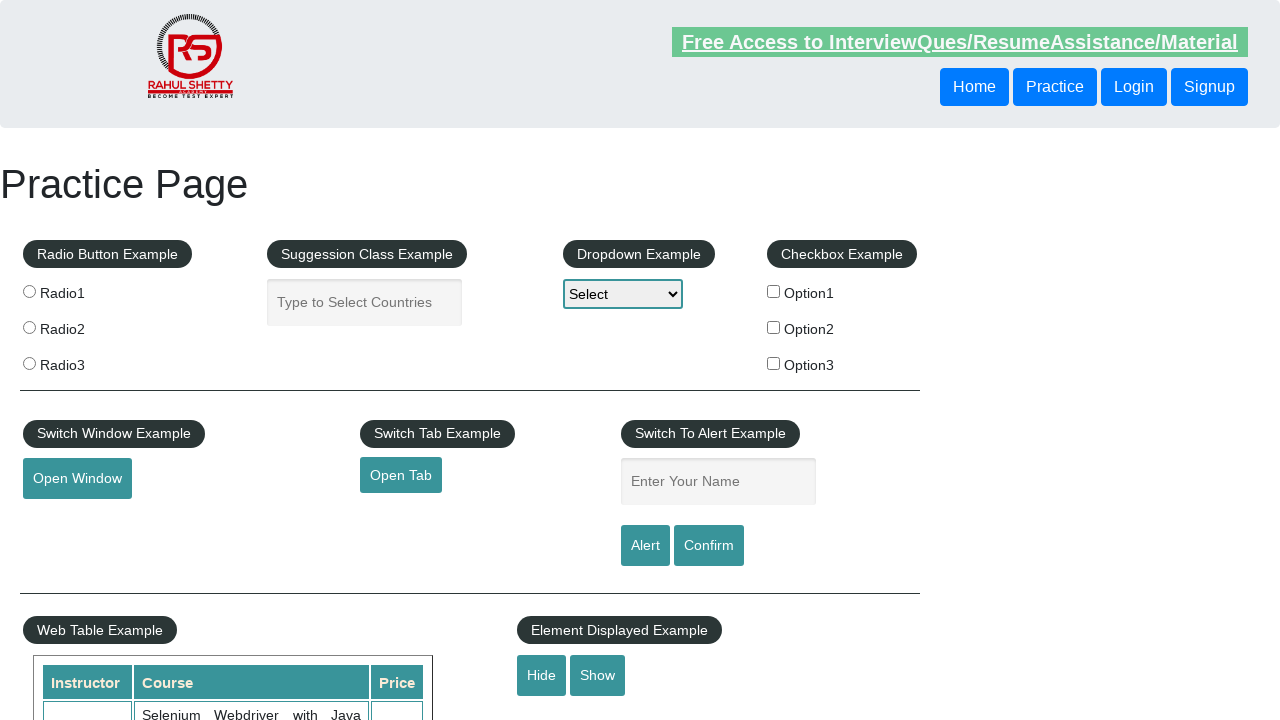

Clicked Show button to reveal the text box at (598, 675) on input[value="Show"]
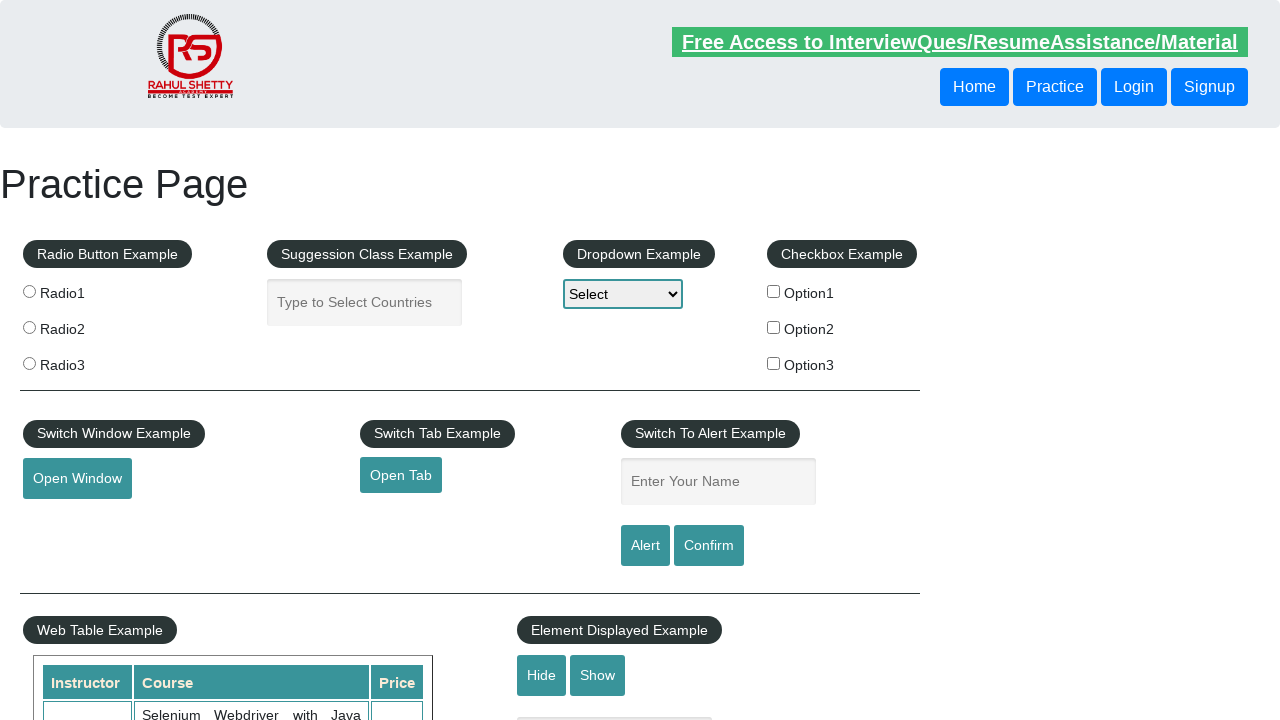

Verified text box is visible again after clicking Show
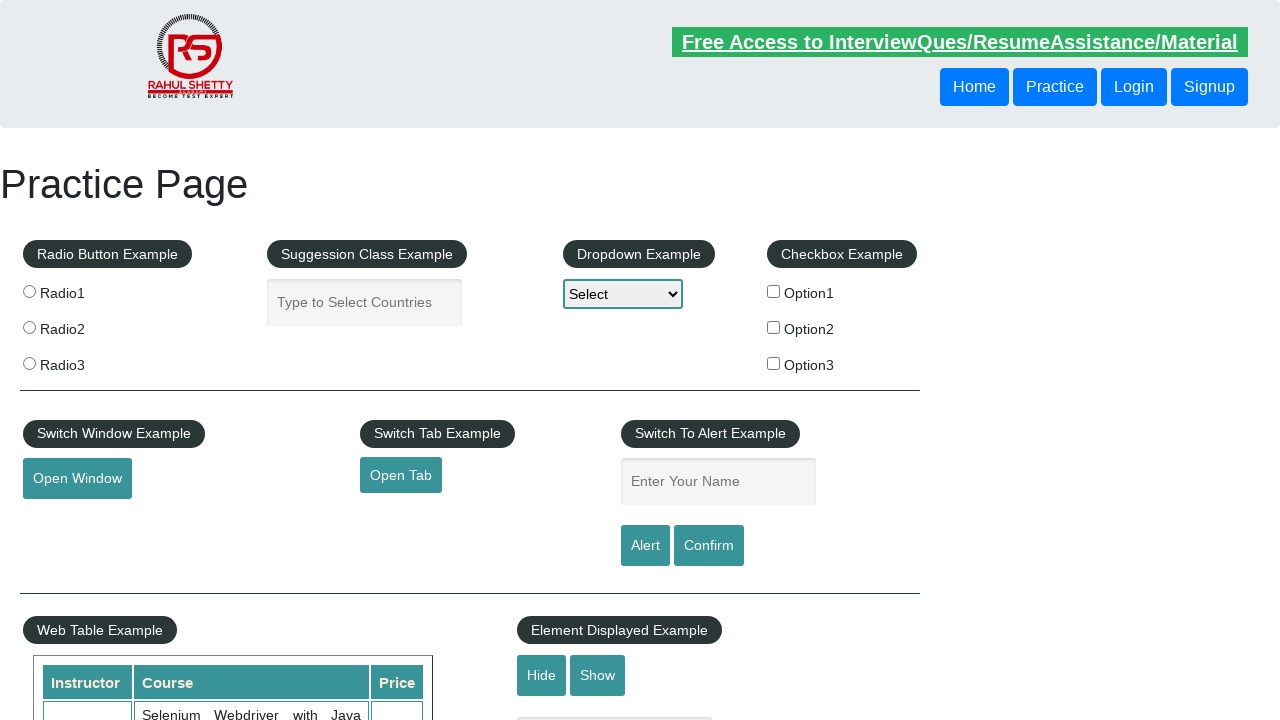

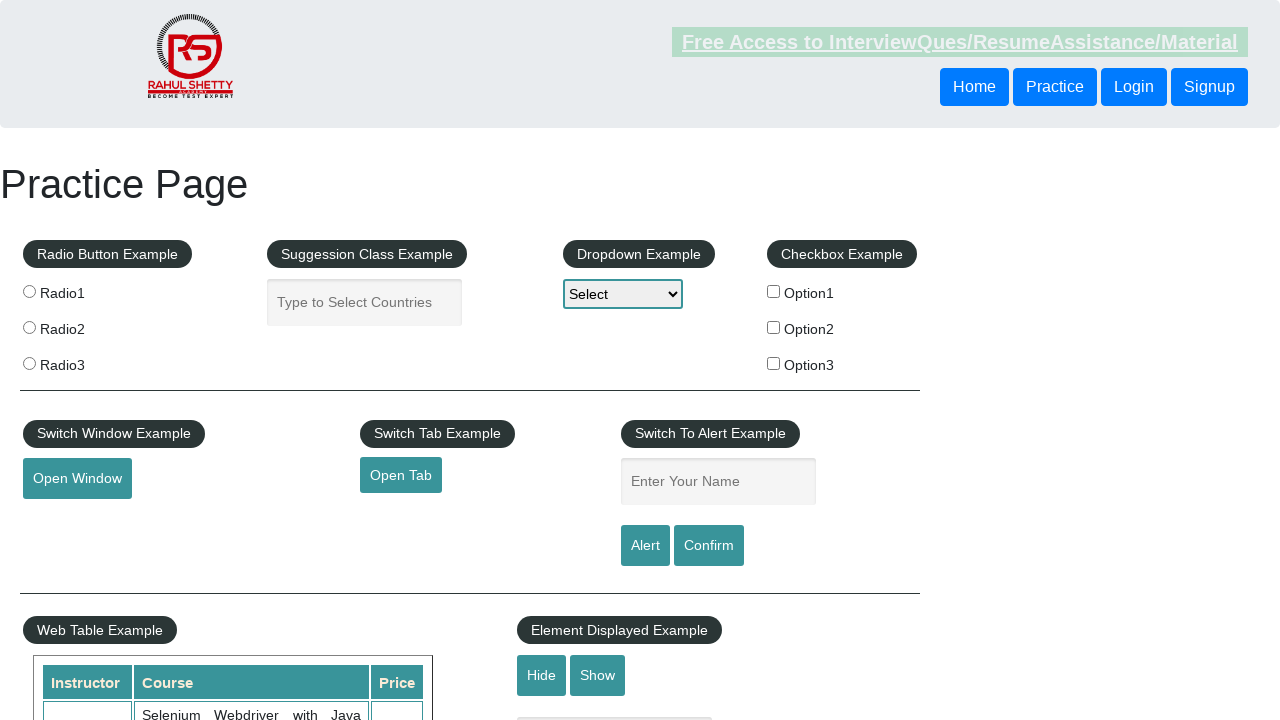